Navigates to the GUVI website and verifies the page loads by checking the title and URL are accessible

Starting URL: https://www.guvi.in

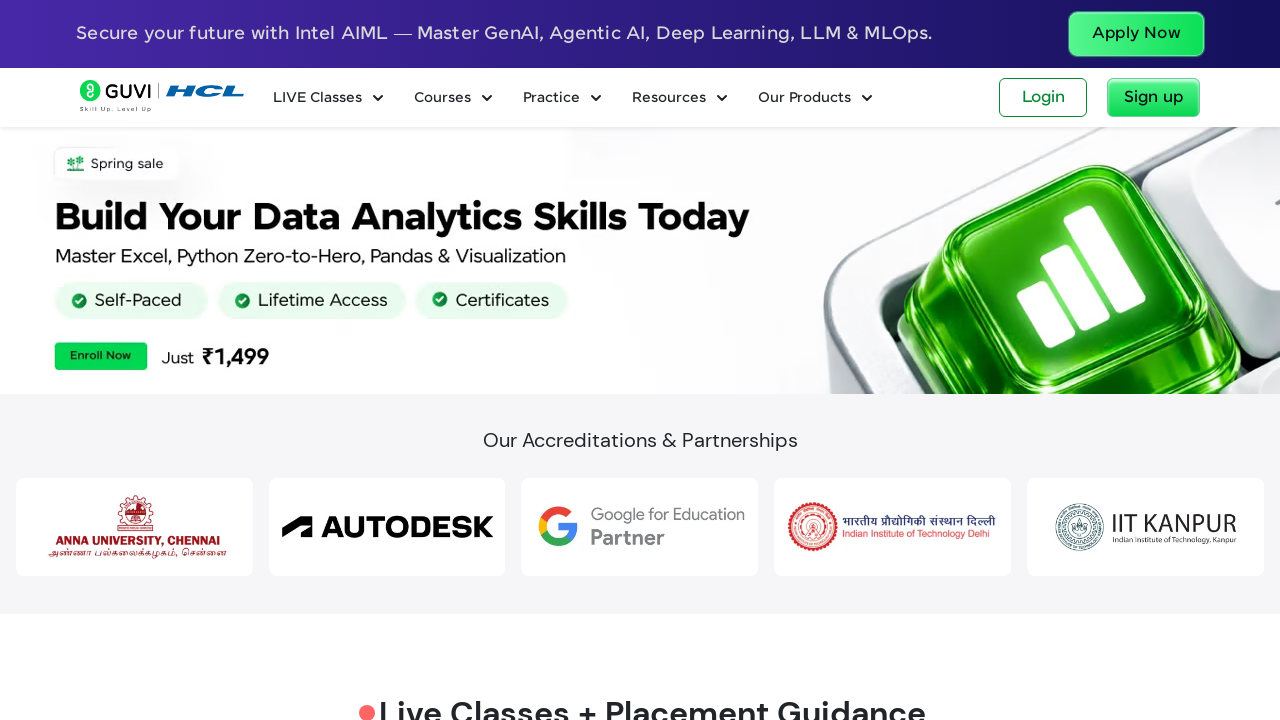

Waited for page DOM to be fully loaded
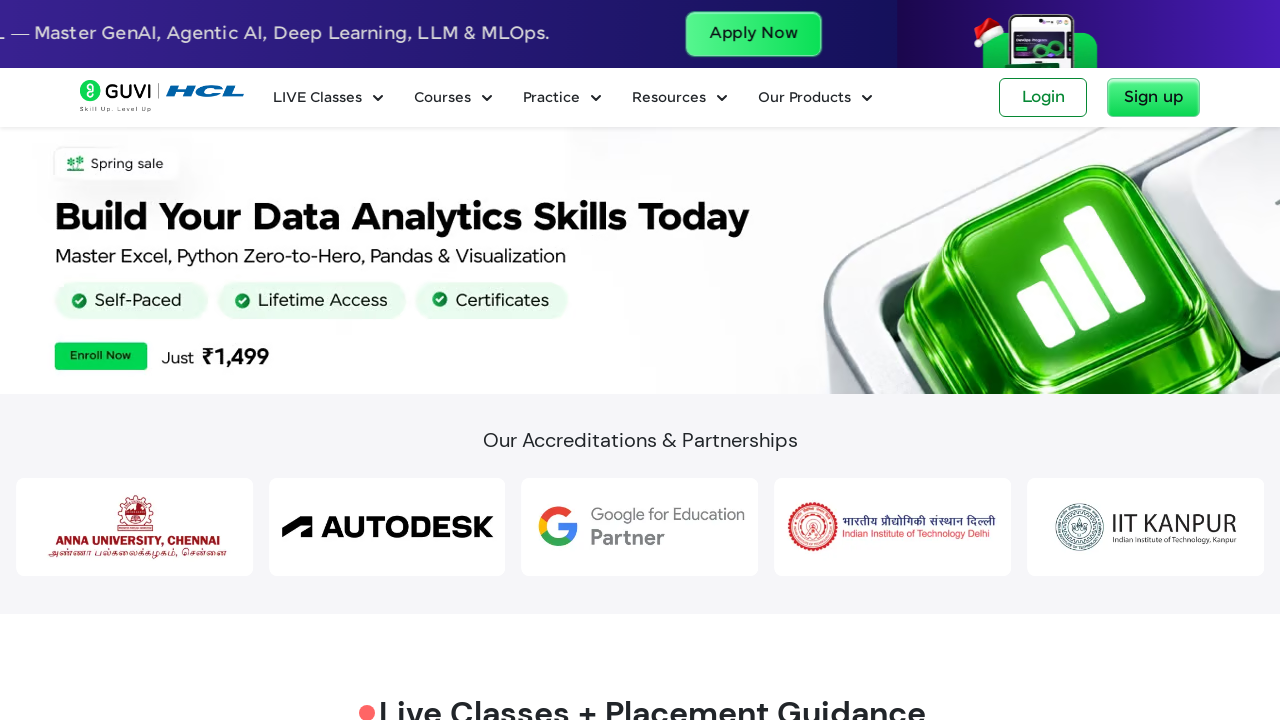

Retrieved page title to verify page loaded successfully
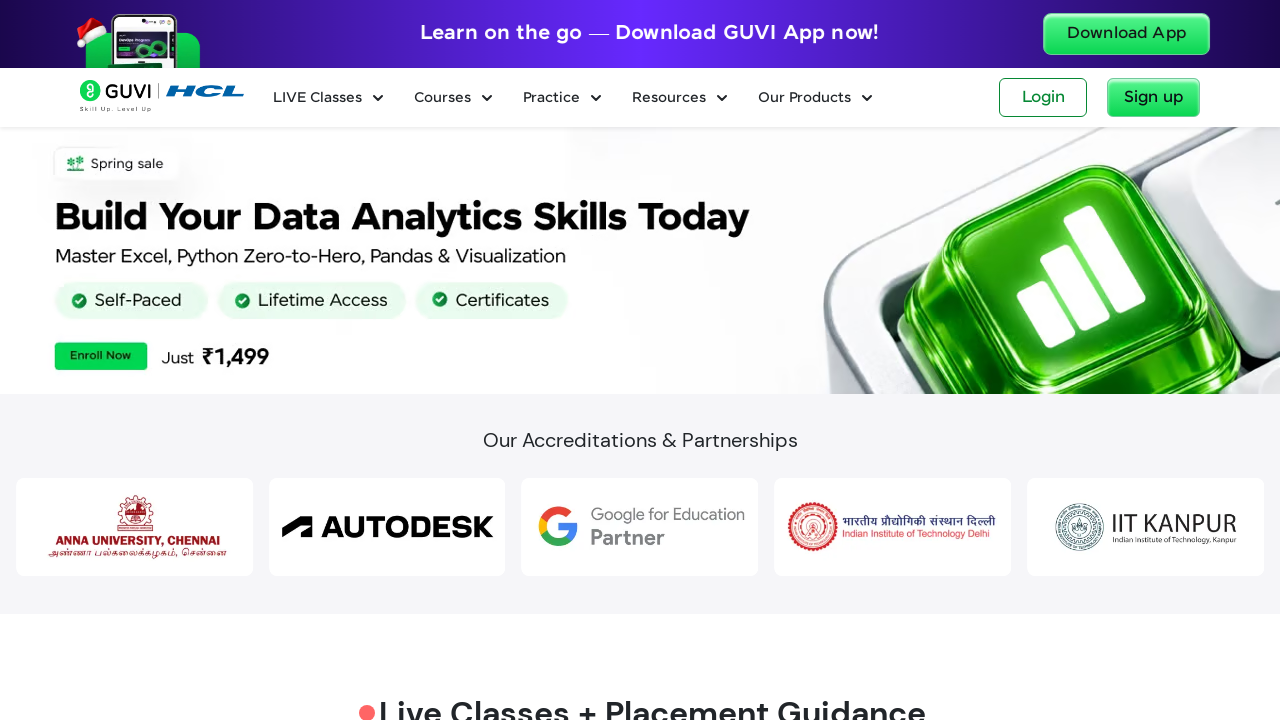

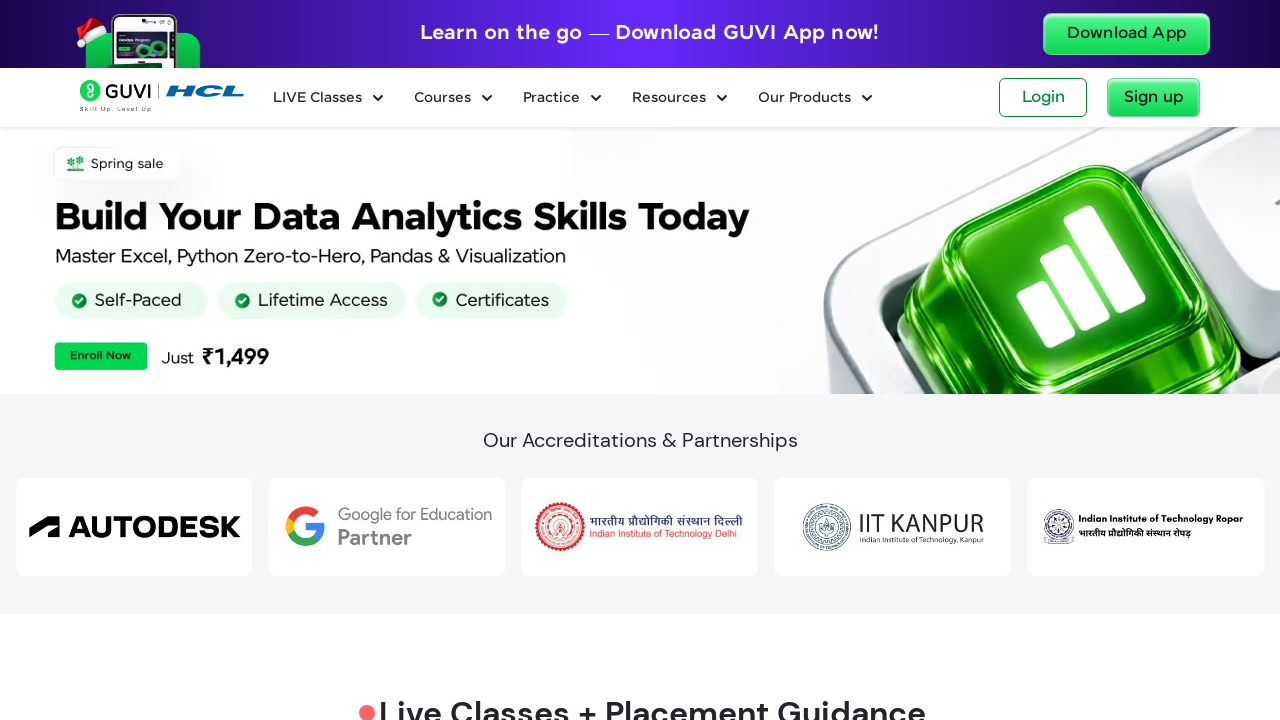